Tests product navigation by clicking on the iMac product link on an OpenCart category page to verify the link is present and clickable.

Starting URL: https://naveenautomationlabs.com/opencart/index.php?route=product/category&path=20_27

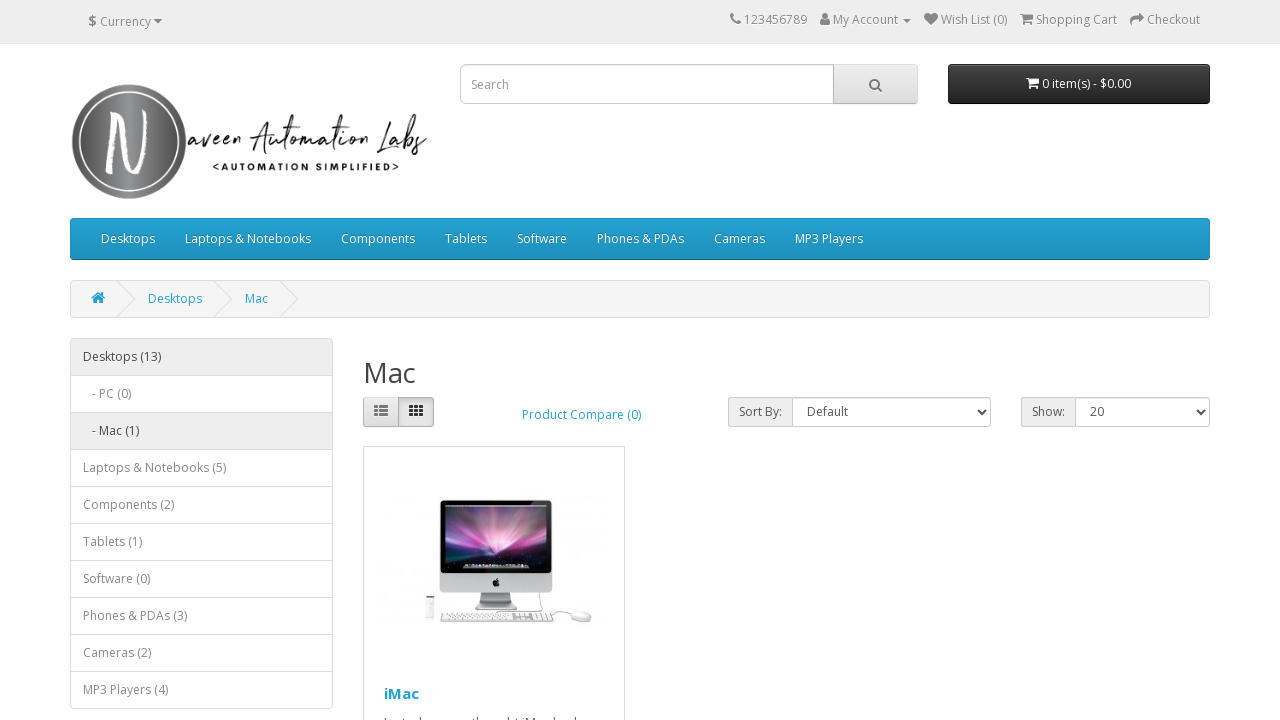

Waited for iMac product link to be present on the OpenCart category page
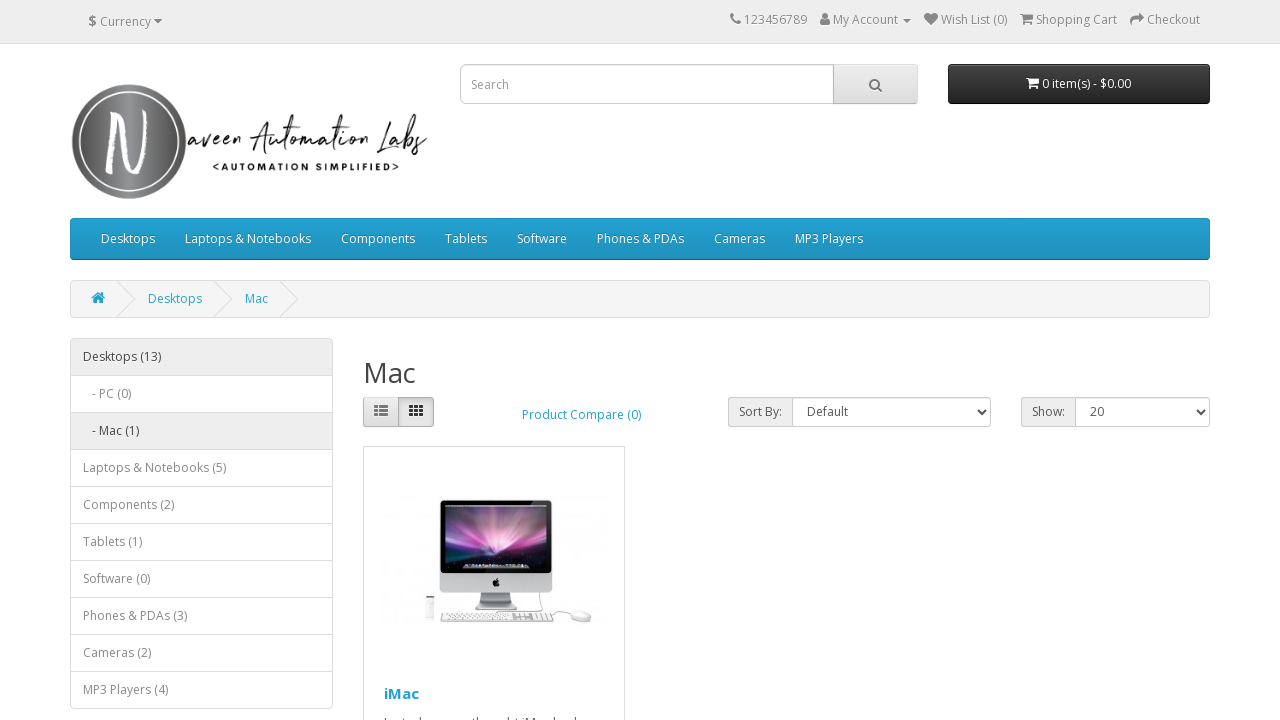

Clicked on the iMac product link to navigate to product details at (401, 693) on a:text('iMac')
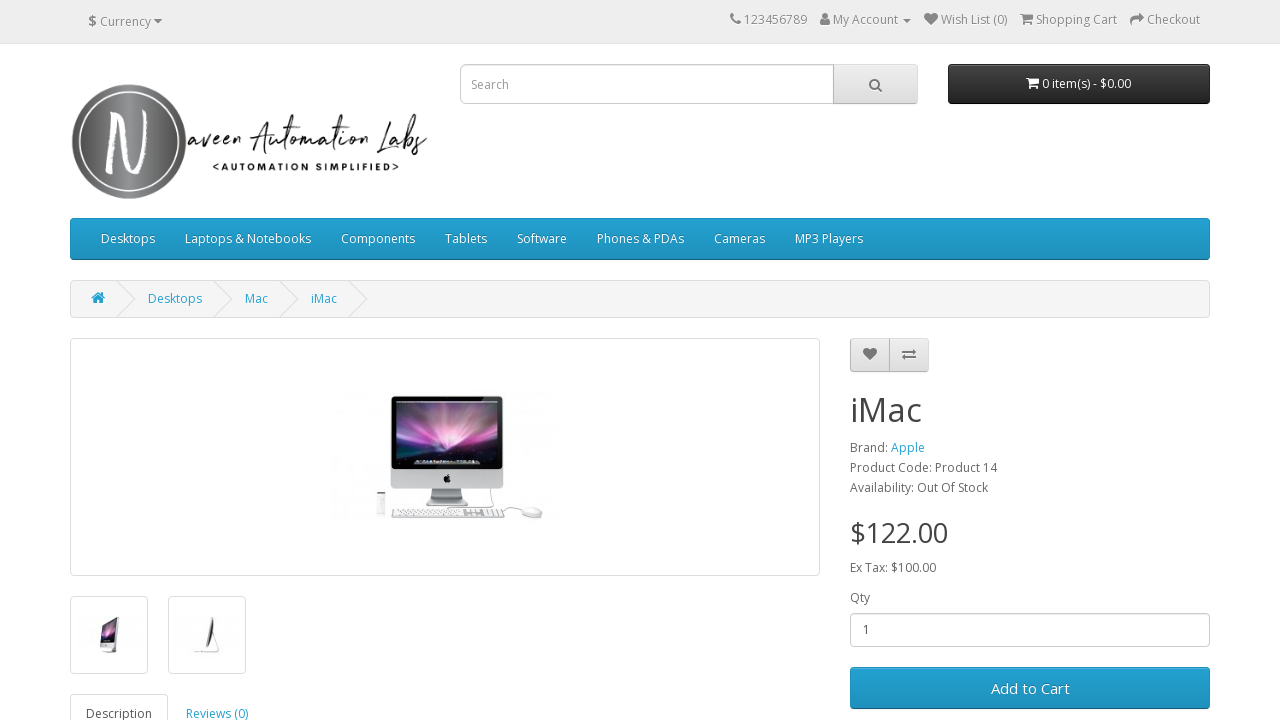

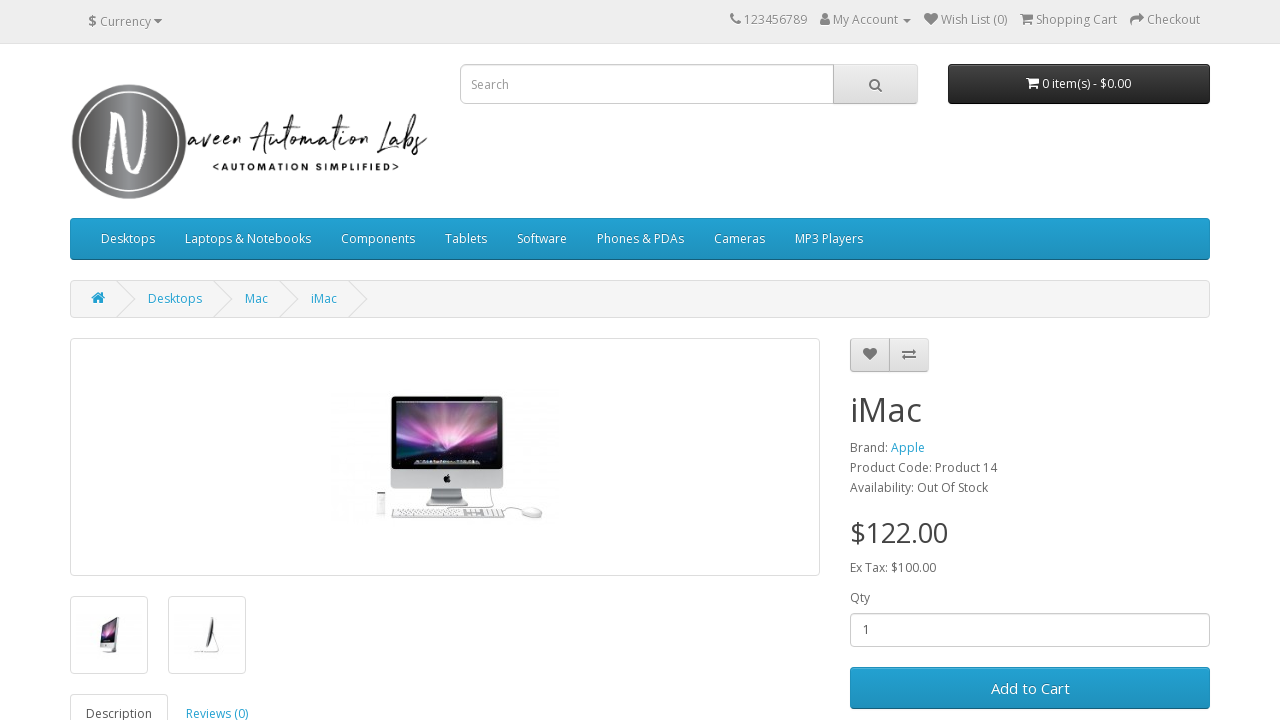